Tests various role-based locators by interacting with buttons, form elements, checkboxes, and navigation links.

Starting URL: https://testautomationpractice.blogspot.com/p/playwrightpractice.html

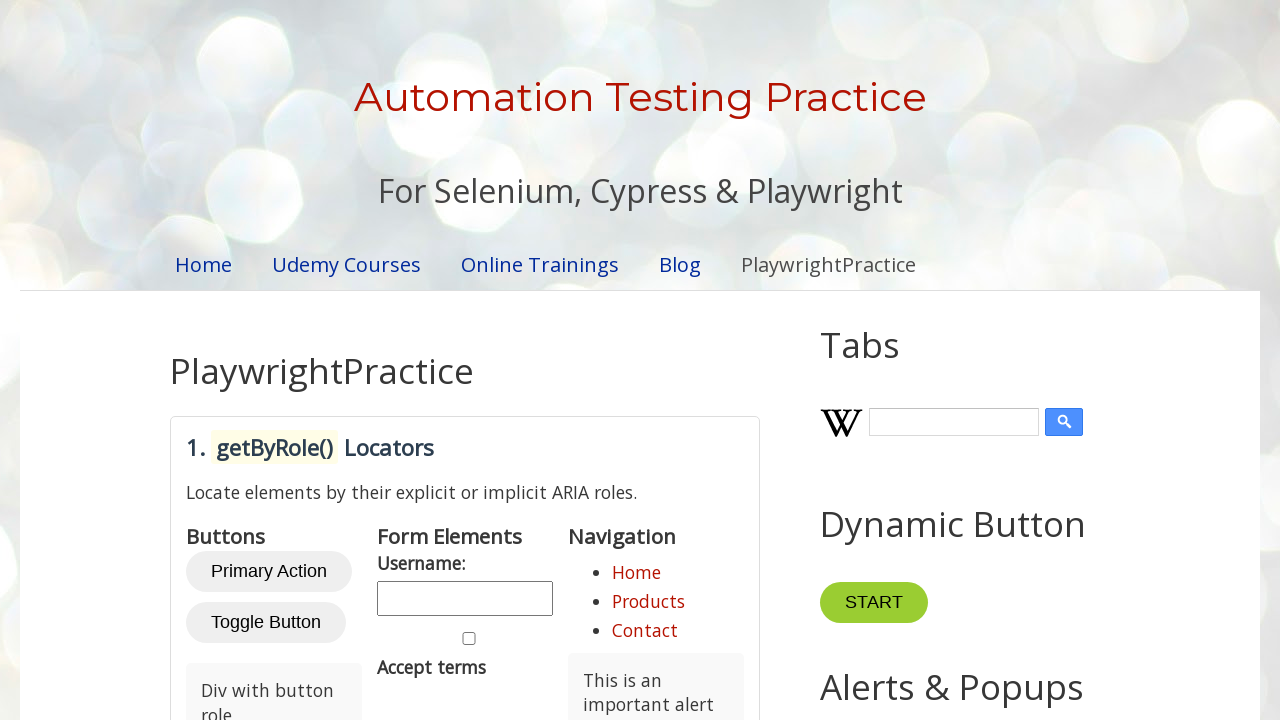

Waited for page to load (networkidle)
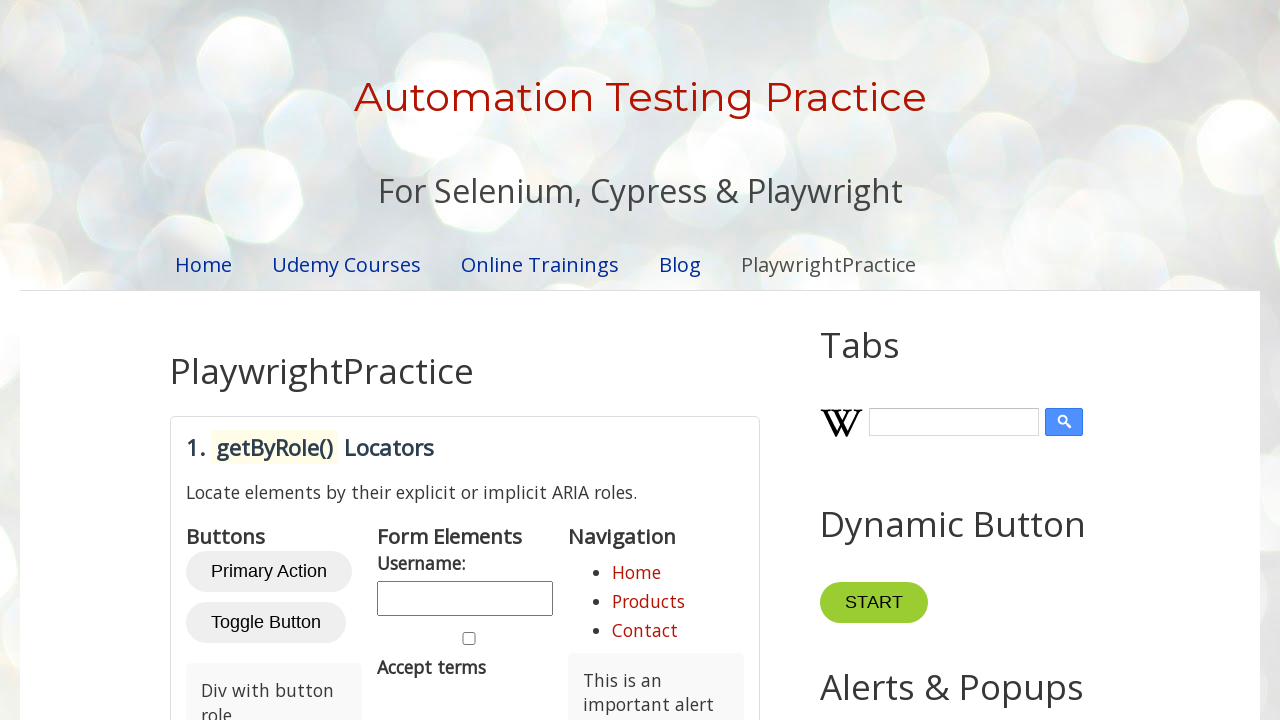

Hovered over Primary Action button at (269, 572) on internal:role=button[name="Primary Action"i]
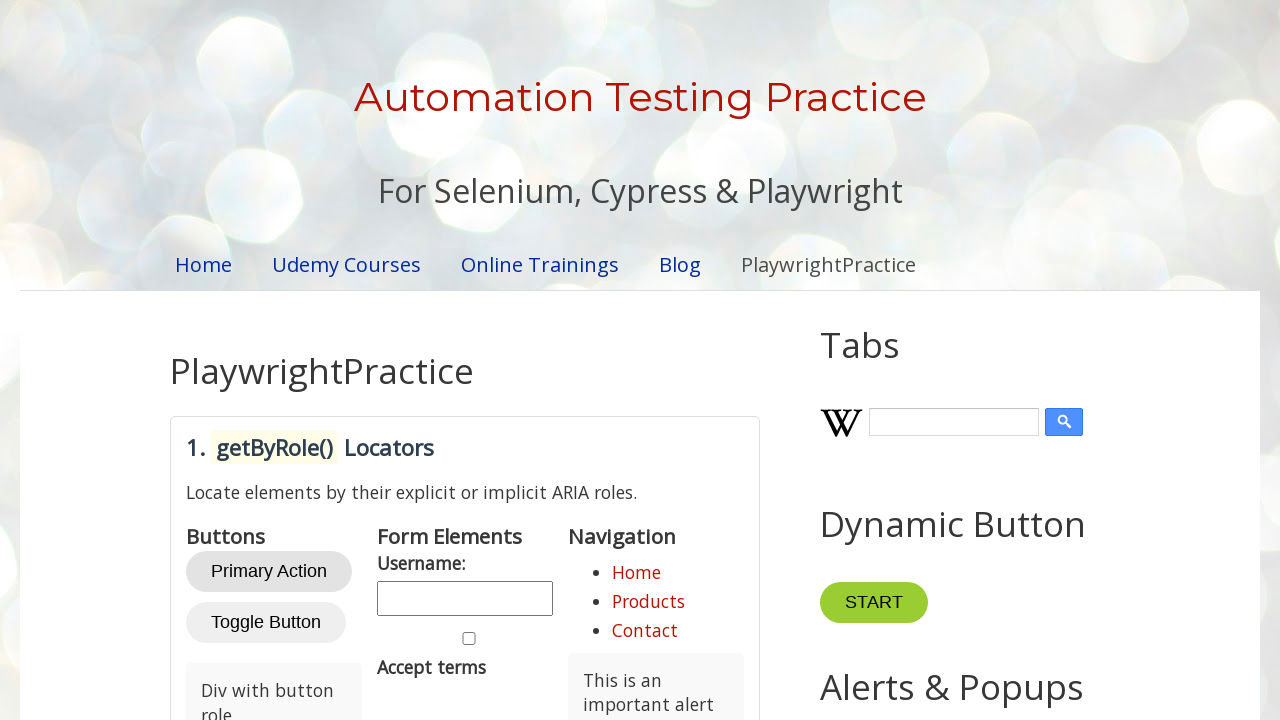

Clicked Toggle Button at (266, 623) on internal:role=button[name="Toggle Button"i]
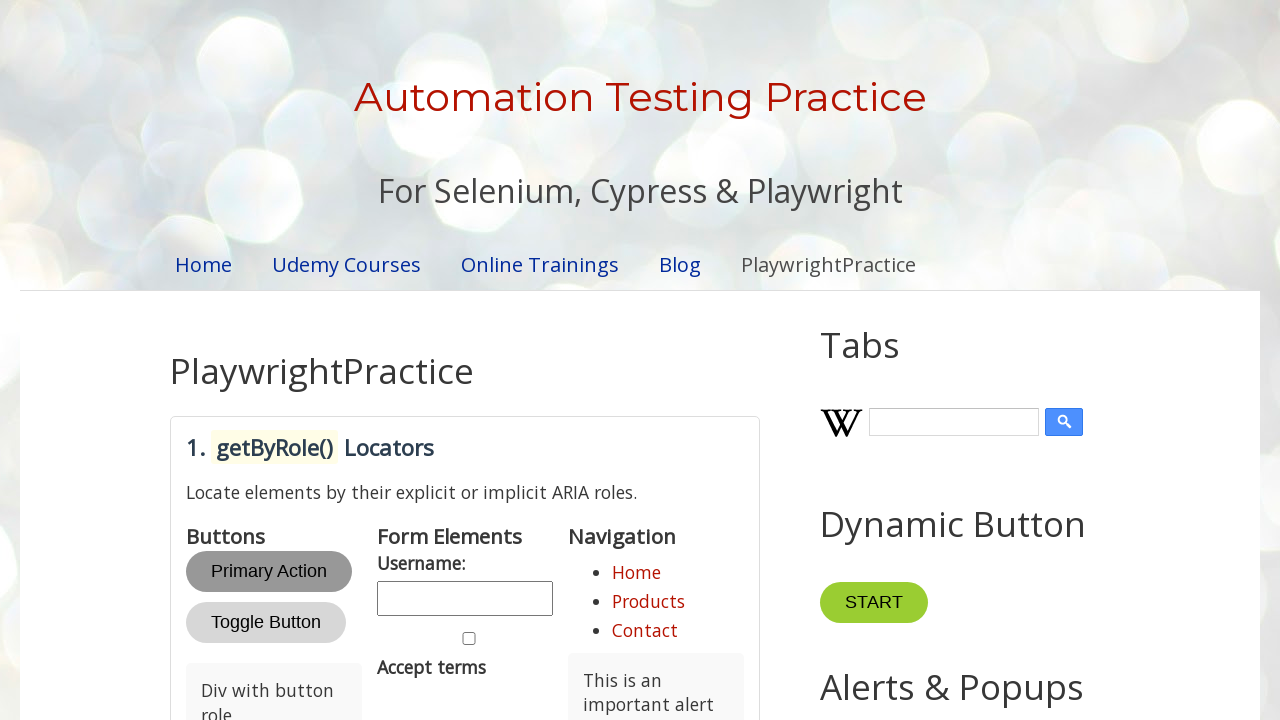

Hovered over Div with button role at (274, 681) on internal:role=button[name="Div with button role"i]
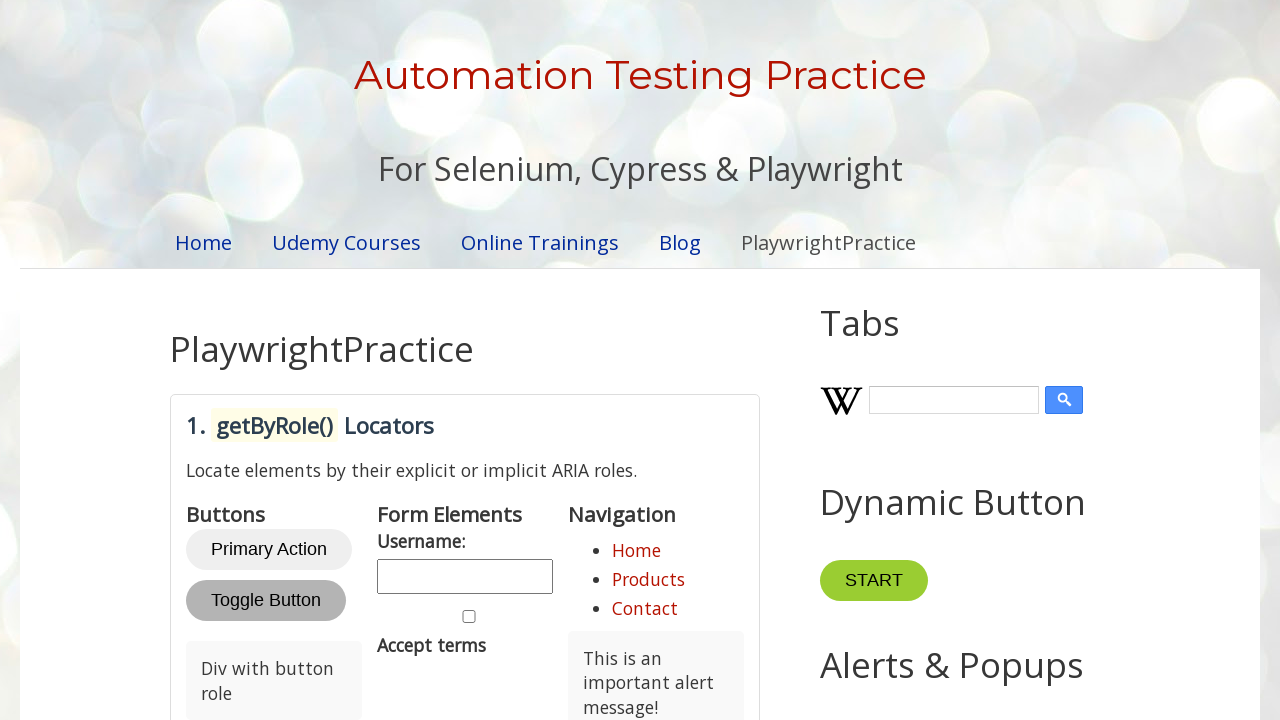

Located role-locators section
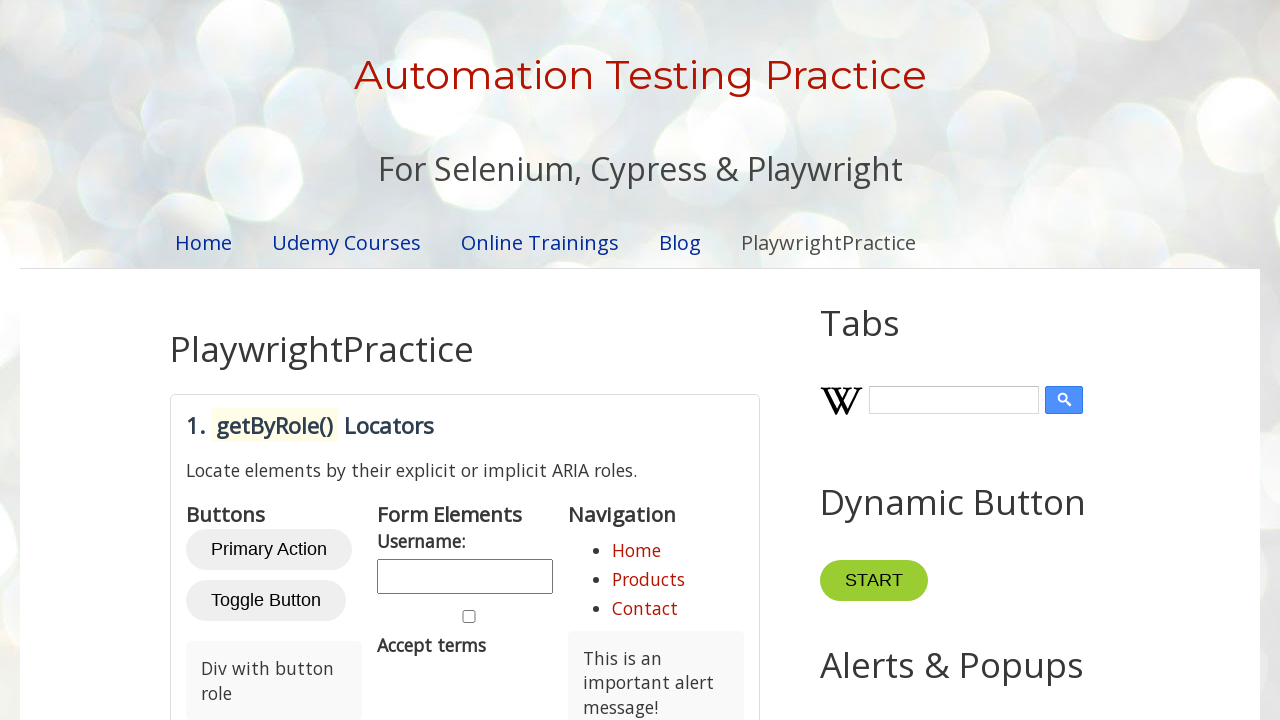

Filled textbox with 'Hello World' on #role-locators >> internal:role=textbox
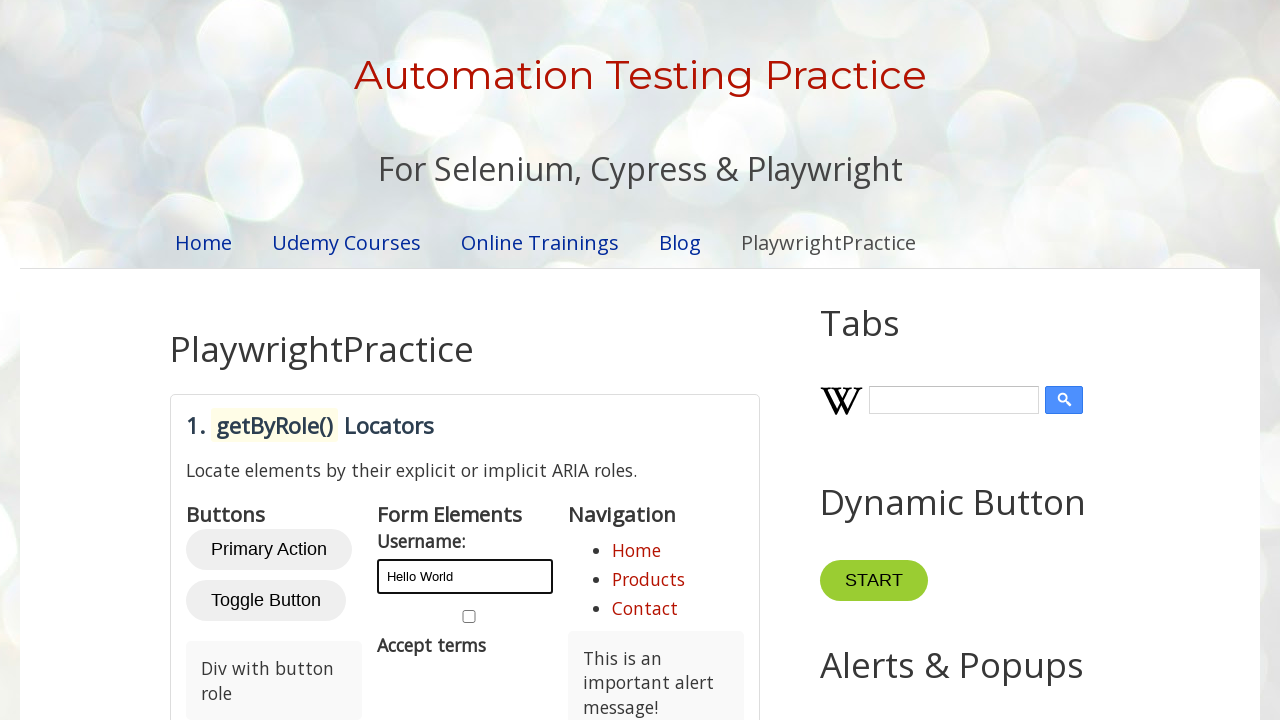

Checked 'Accept terms' checkbox at (469, 616) on #role-locators >> internal:role=checkbox[name="Accept terms"i]
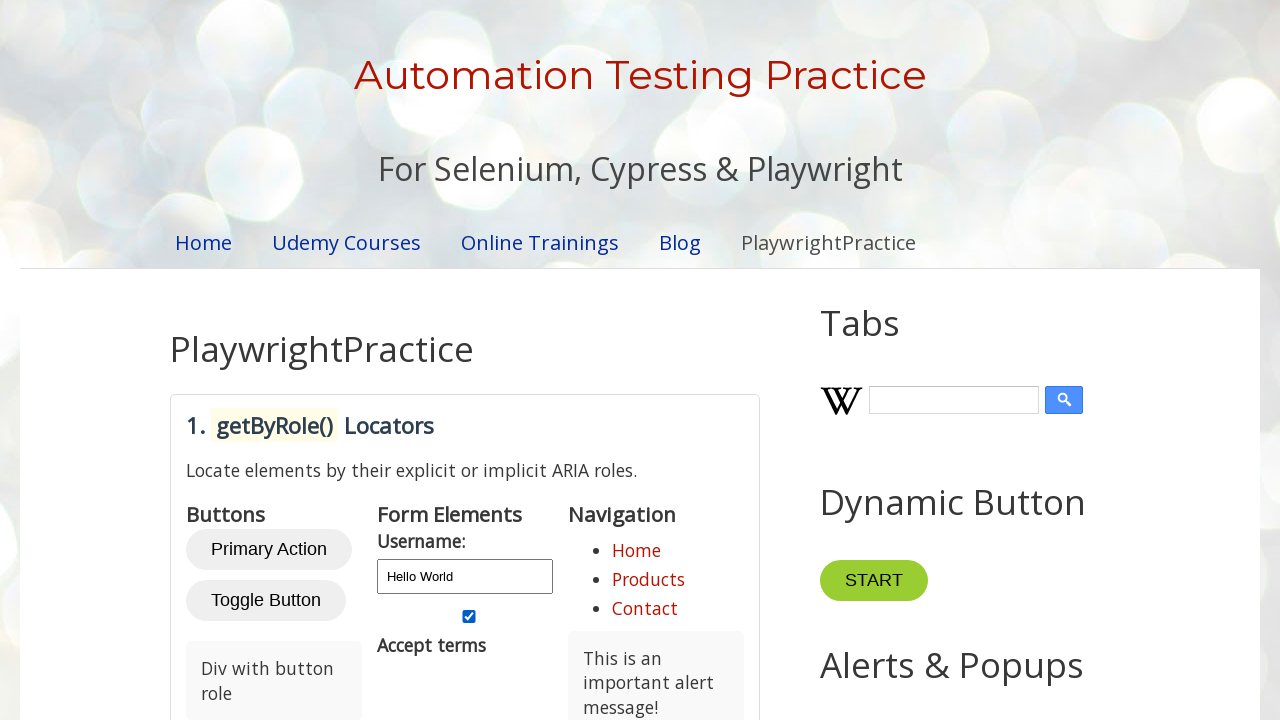

Verified 'Accept terms' checkbox is checked
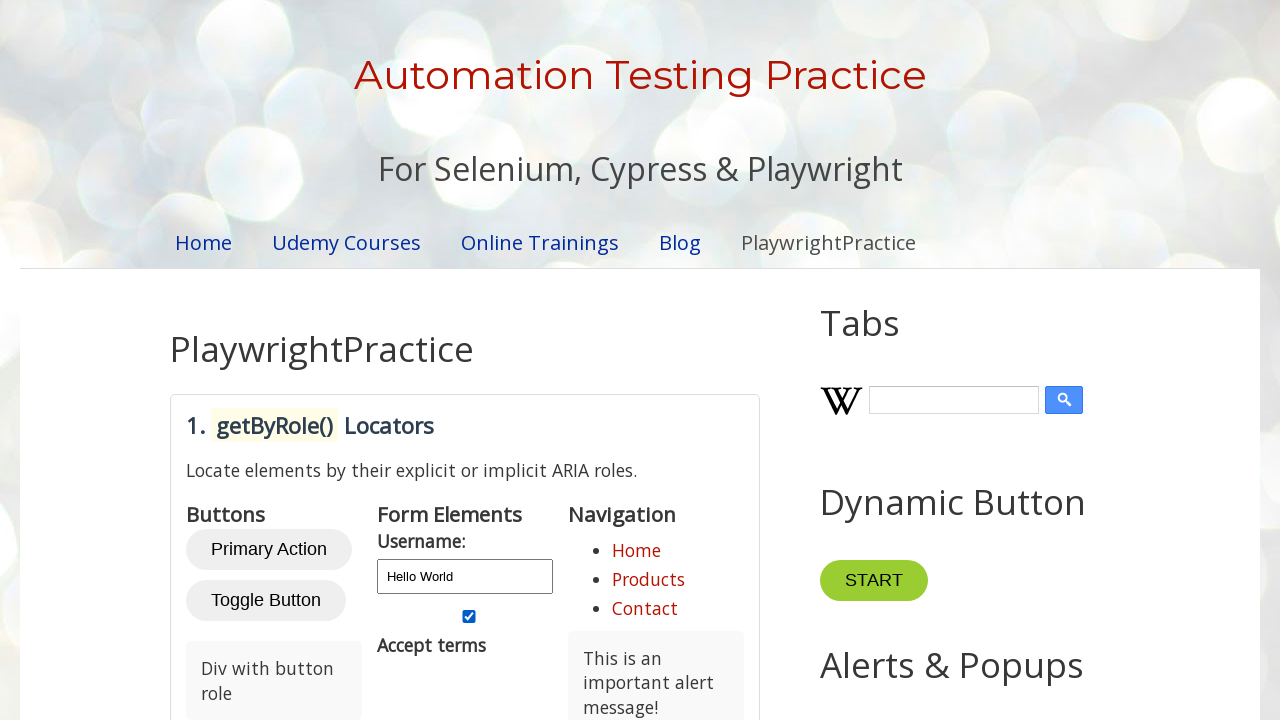

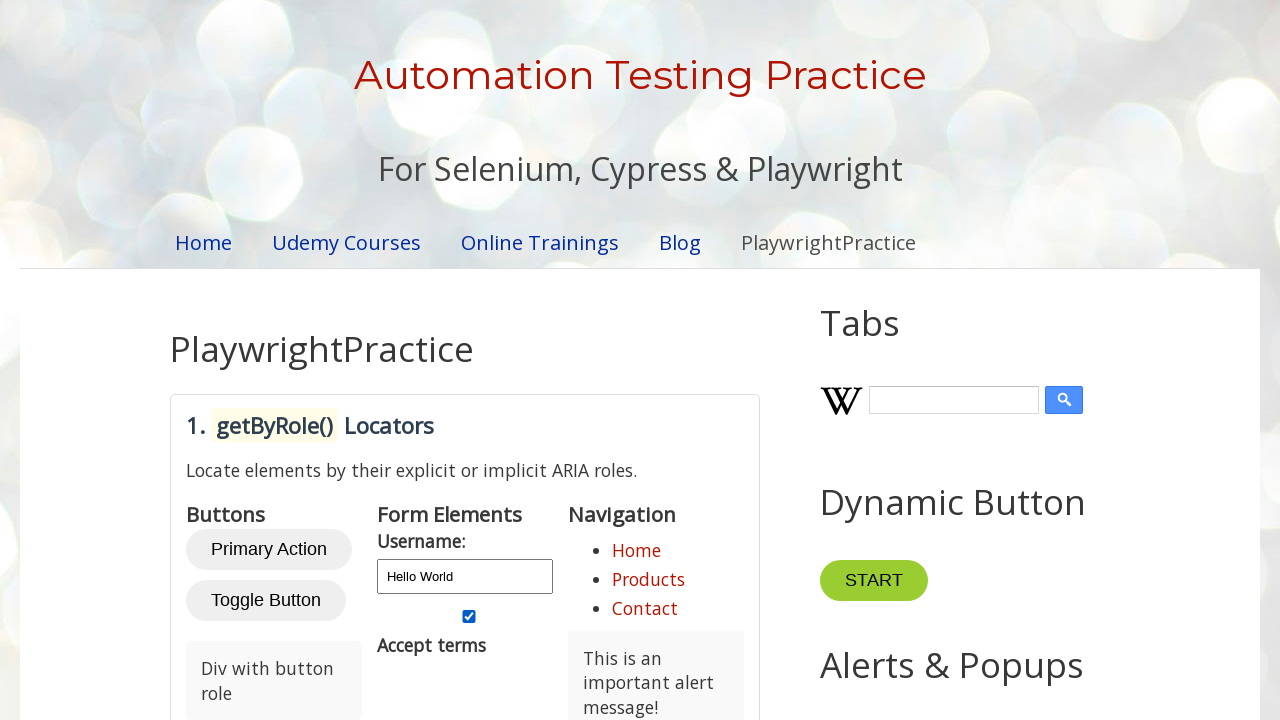